Tests drag and drop functionality on jQueryUI demo page by navigating to the Droppable demo, switching to the iframe, and performing a drag and drop action

Starting URL: https://jqueryui.com/

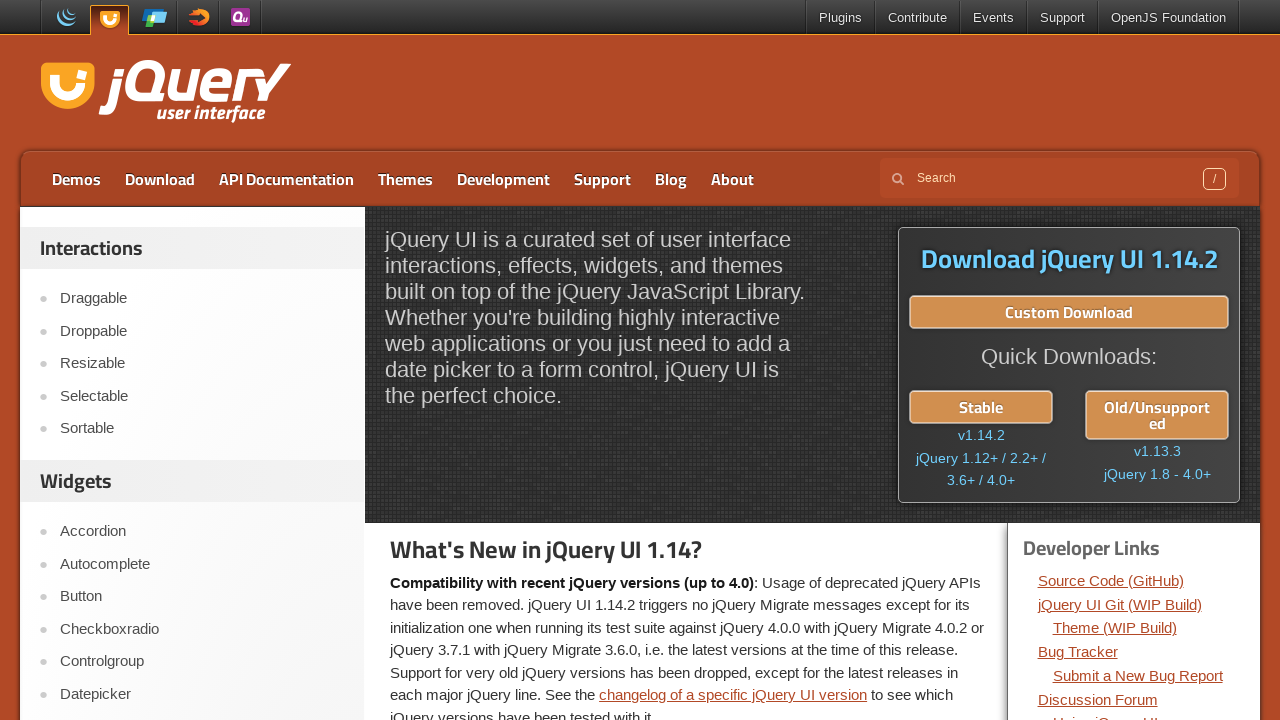

Clicked on Droppable link to navigate to demo at (202, 331) on text=Droppable
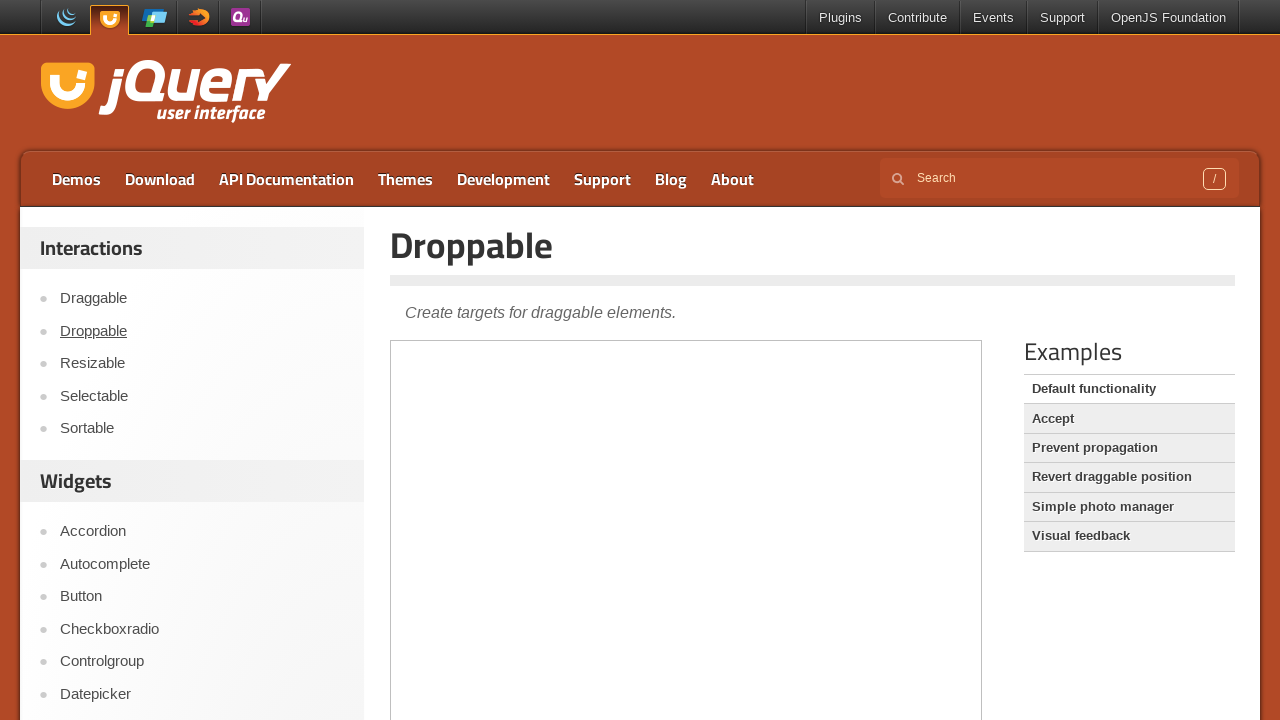

Located the demo iframe
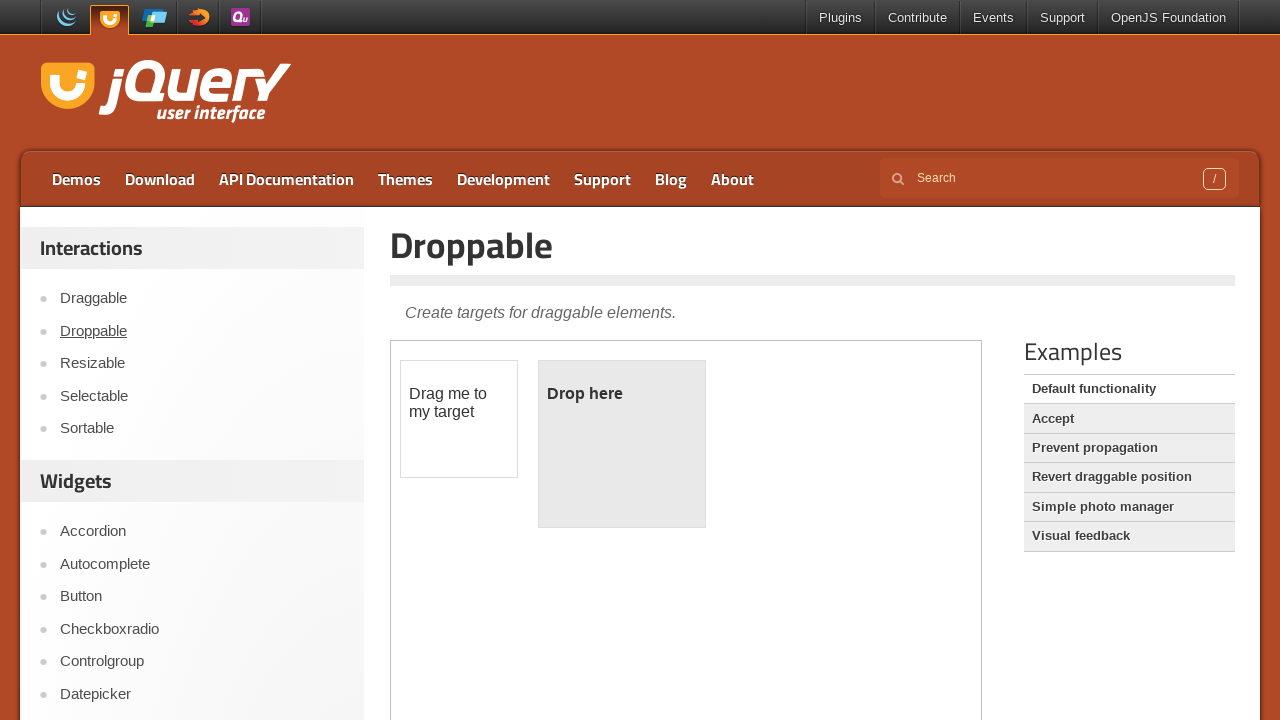

Draggable element loaded in iframe
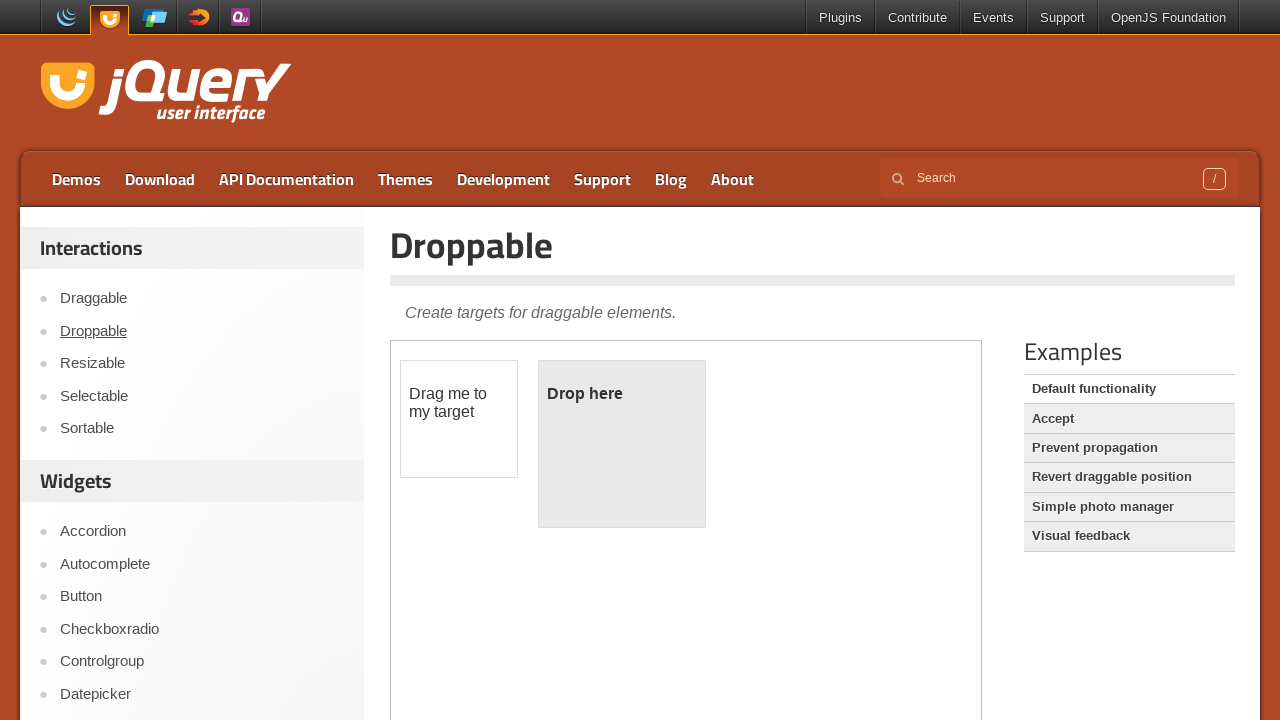

Located draggable element
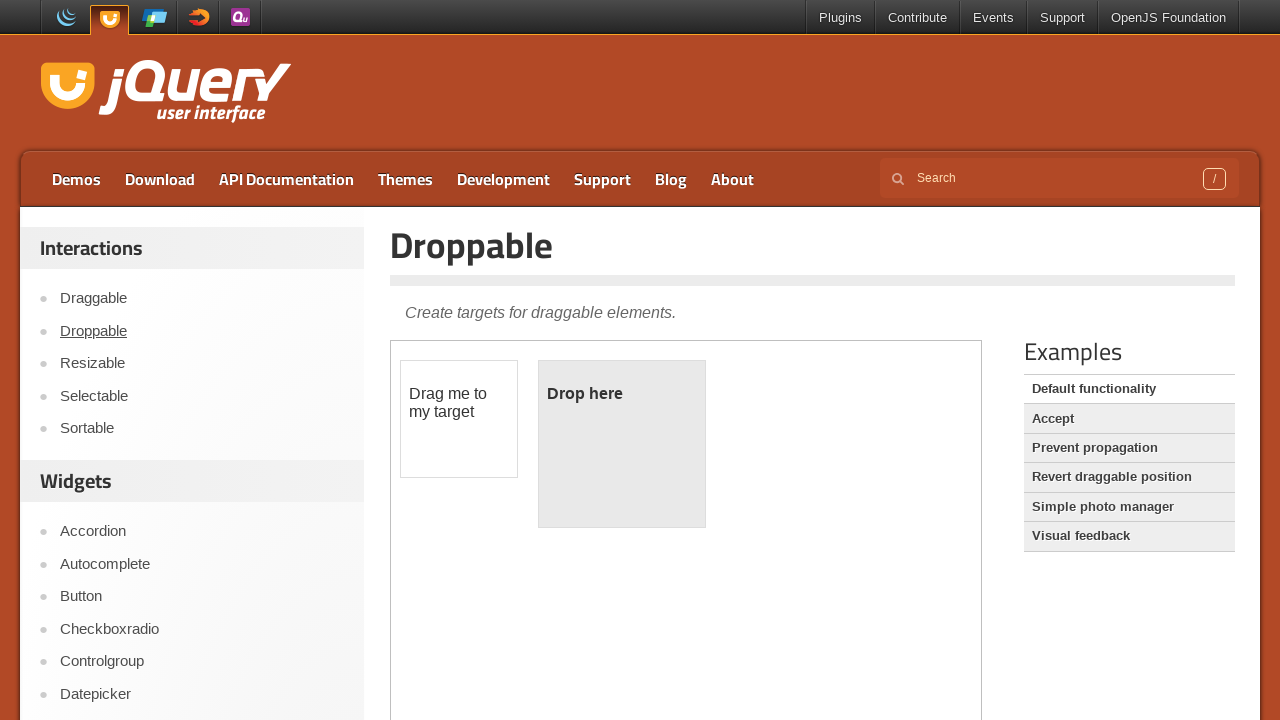

Located droppable element
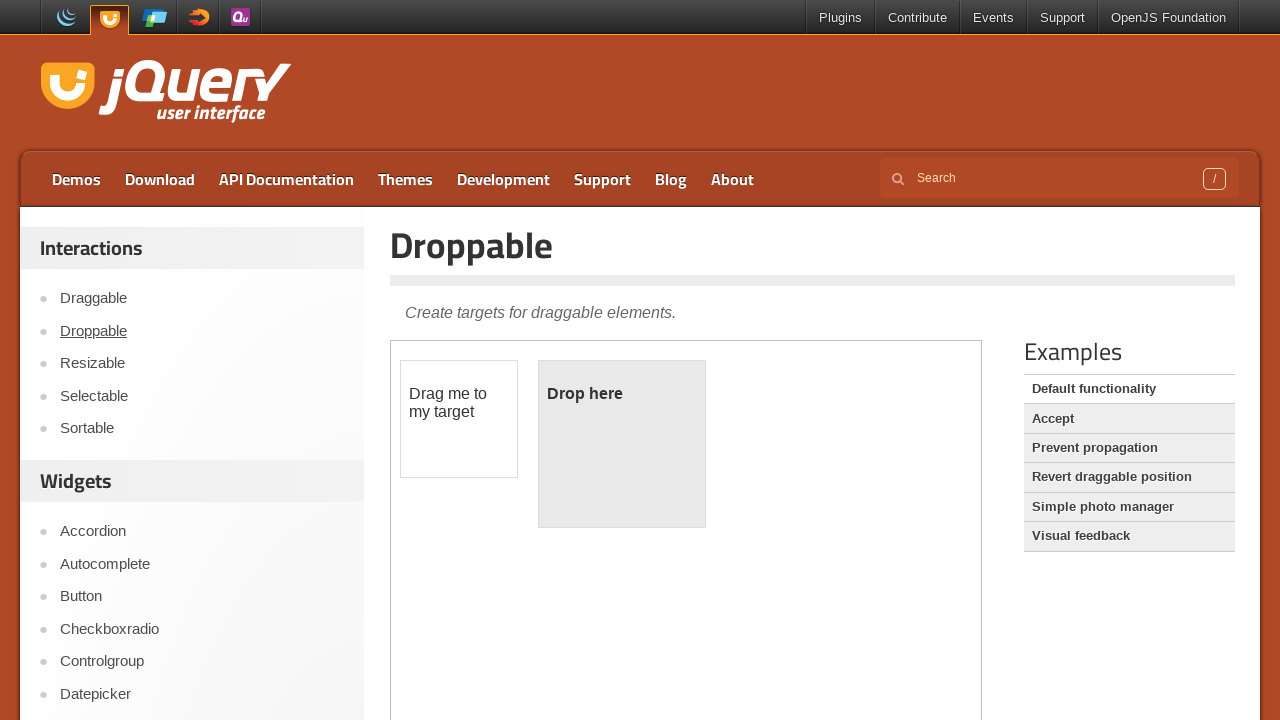

Performed drag and drop action from draggable to droppable element at (622, 444)
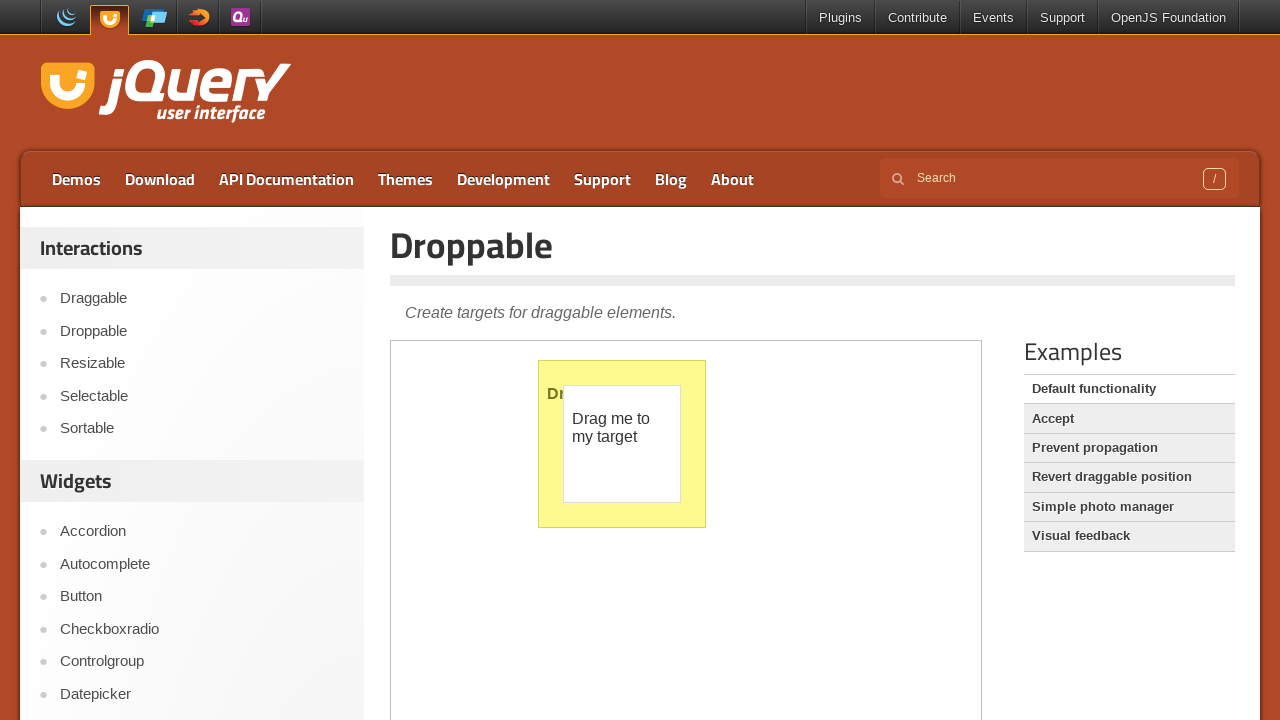

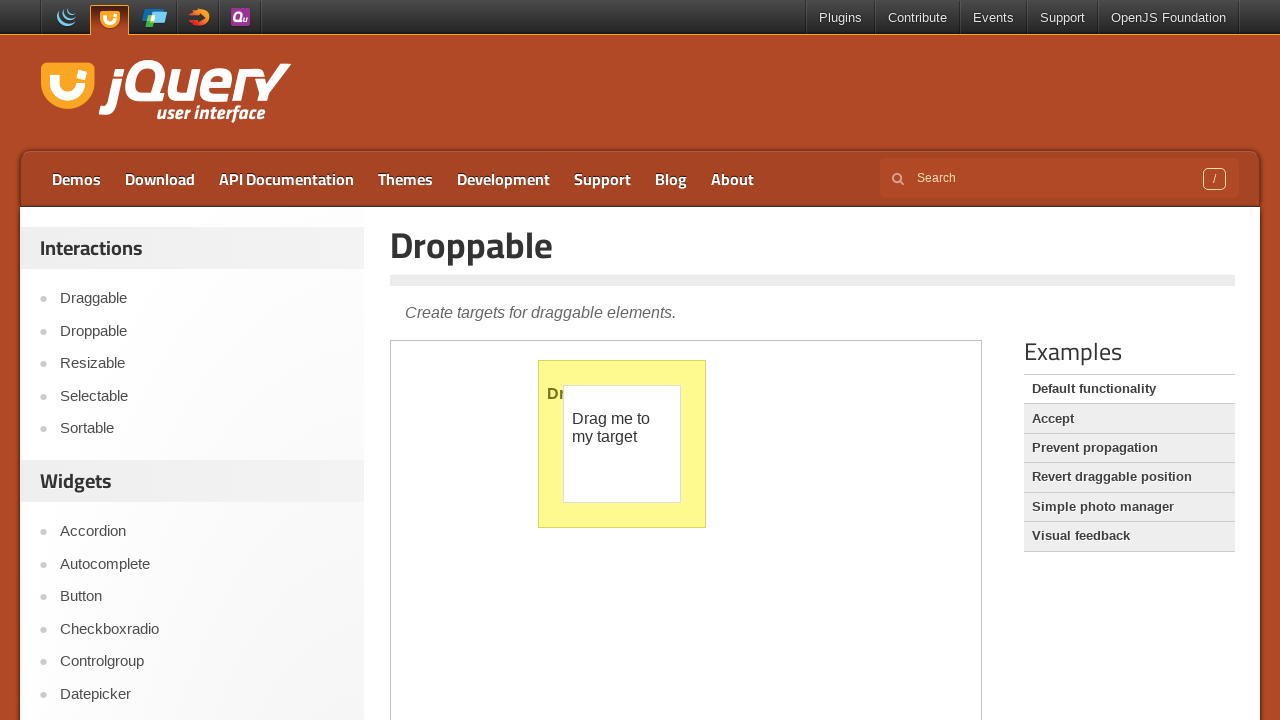